Tests A/B test opt-out functionality by verifying the initial A/B test state, adding an opt-out cookie, refreshing the page, and confirming the opt-out was successful.

Starting URL: http://the-internet.herokuapp.com/abtest

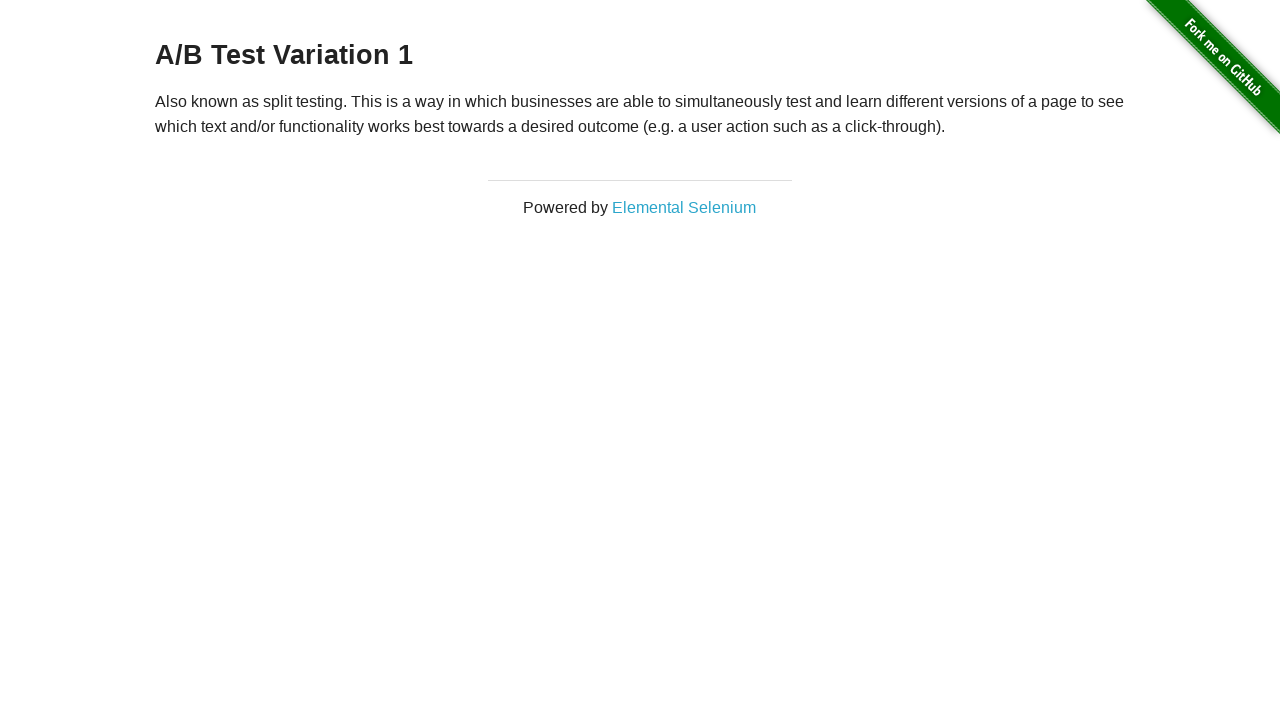

Retrieved A/B test heading text
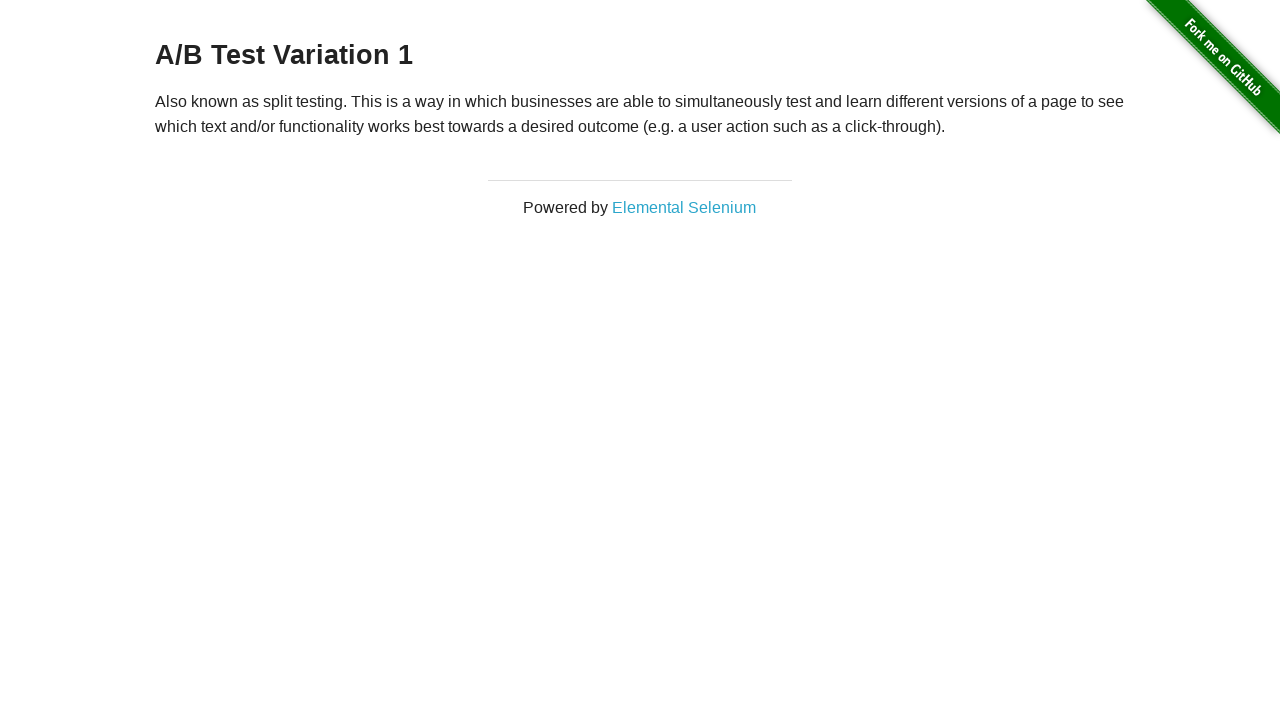

Verified initial A/B test state: A/B Test Variation 1
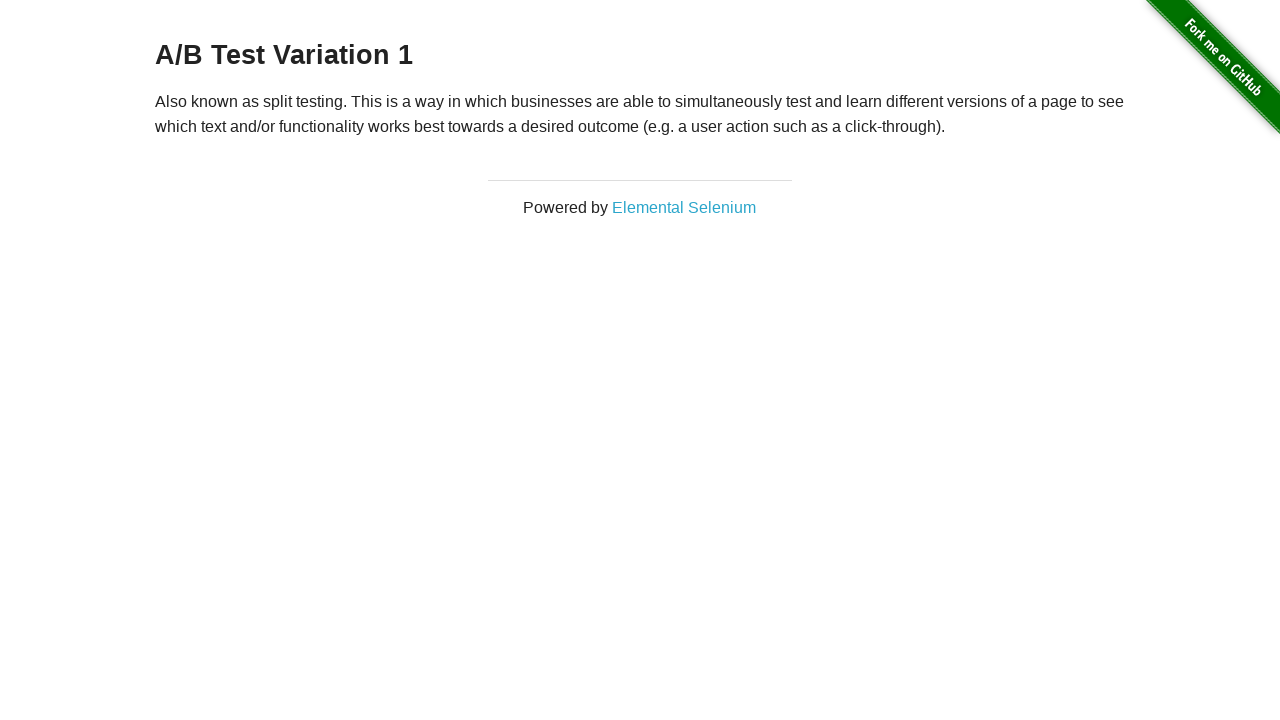

Added optimizelyOptOut cookie
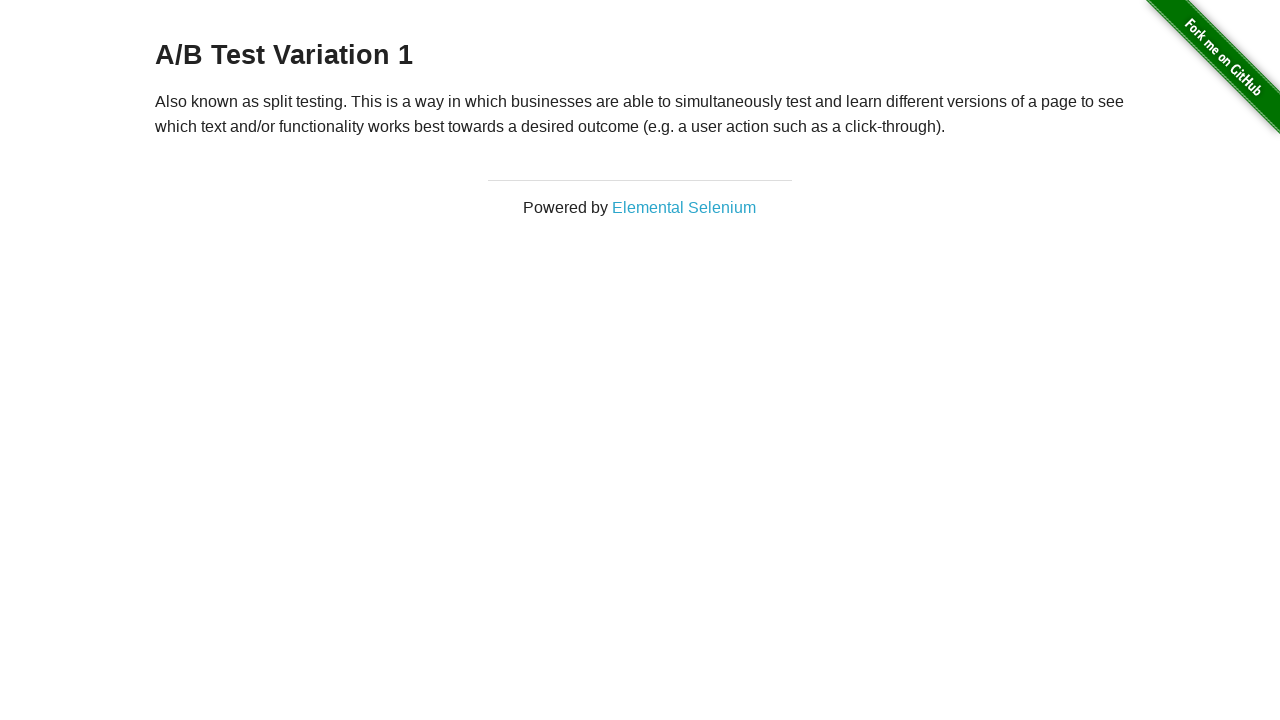

Reloaded page to apply opt-out cookie
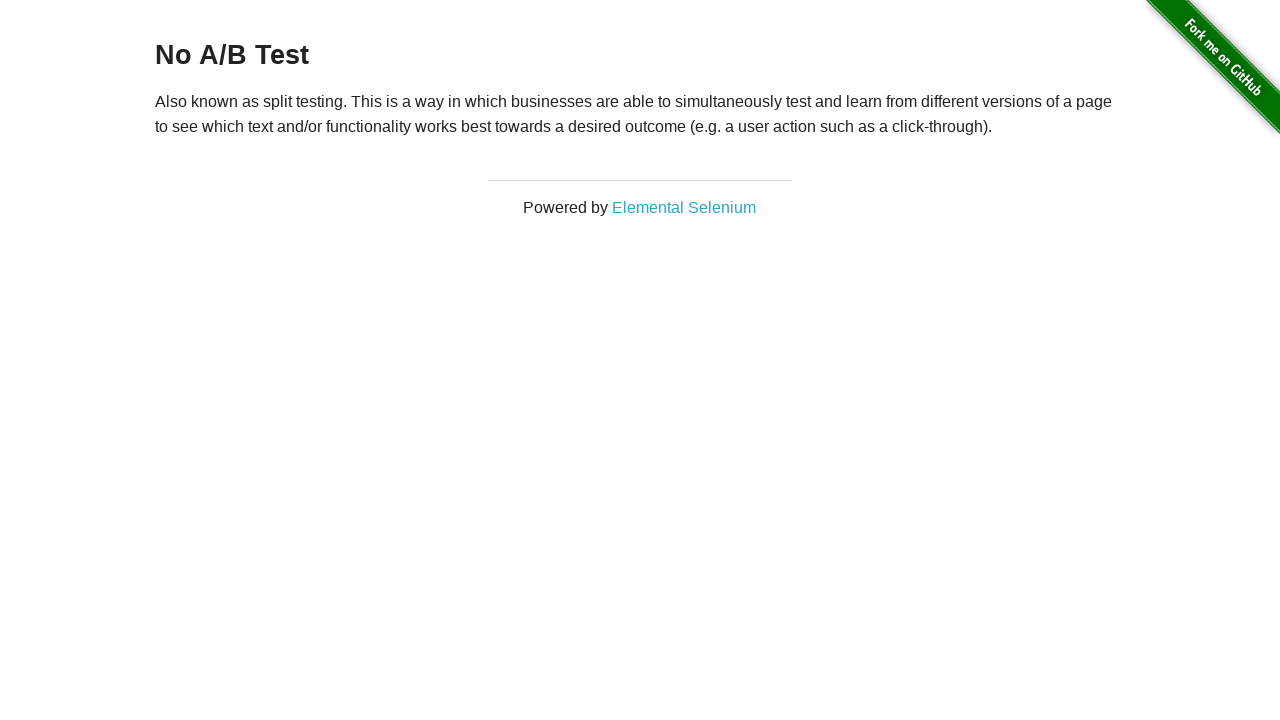

Retrieved heading text after page reload
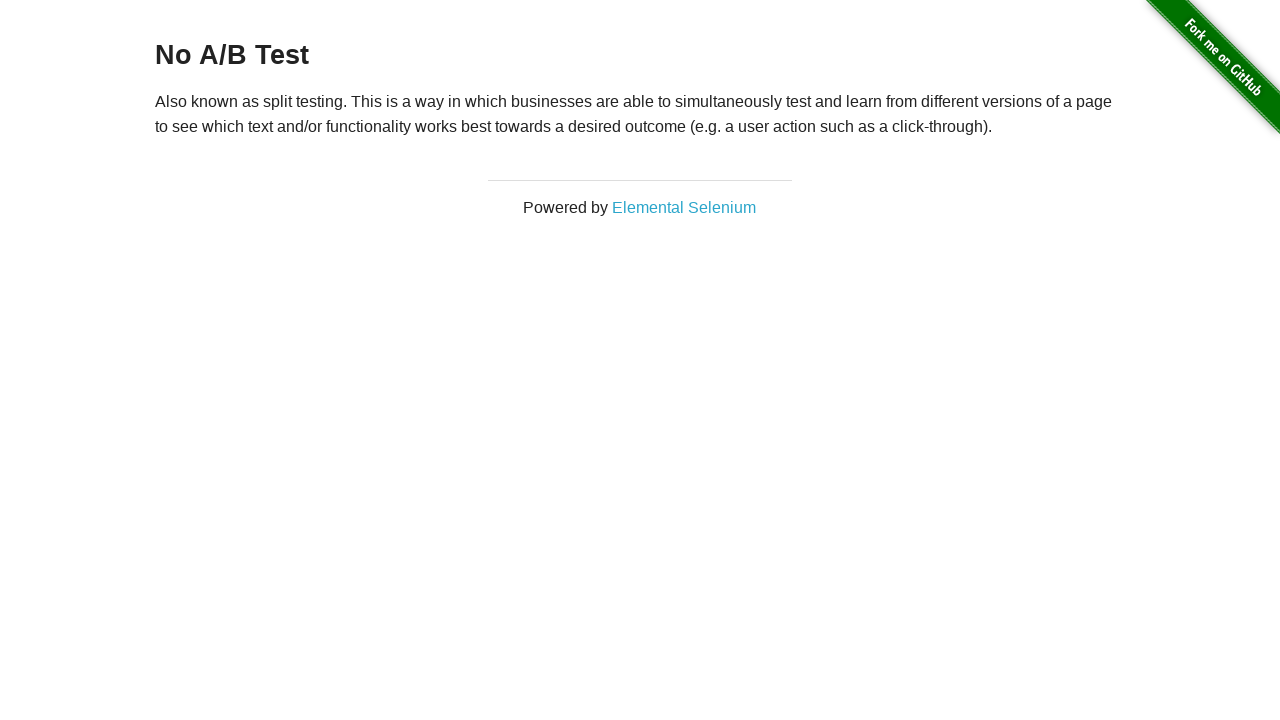

Verified opt-out was successful: heading now shows 'No A/B Test'
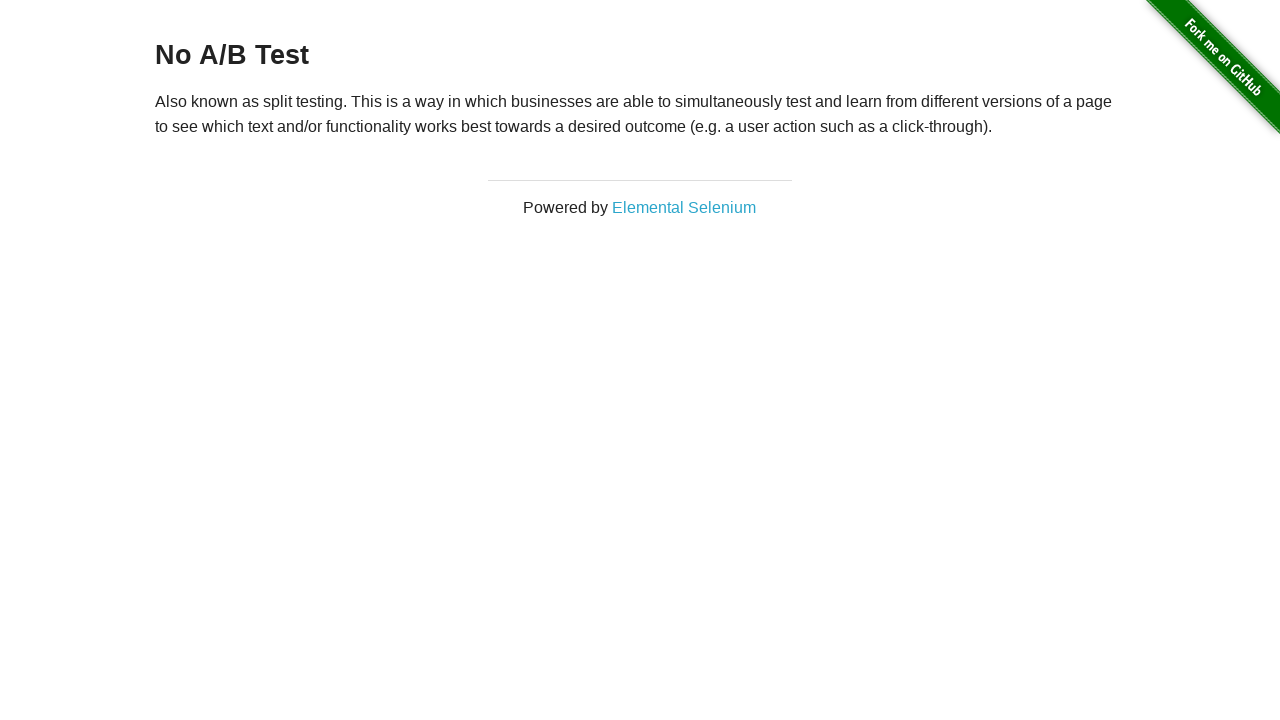

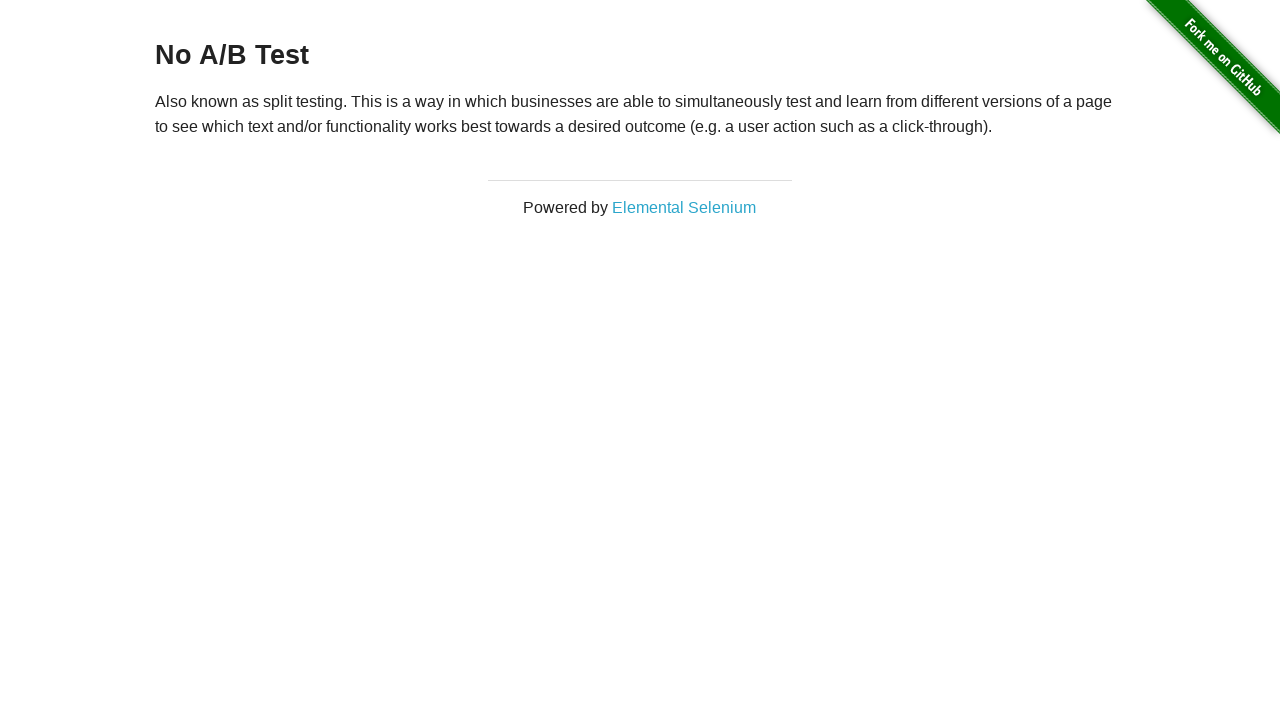